Navigates to books.toscrape.com, clicks on the "Humor" category link, and verifies that book products are displayed on the category page.

Starting URL: https://books.toscrape.com/

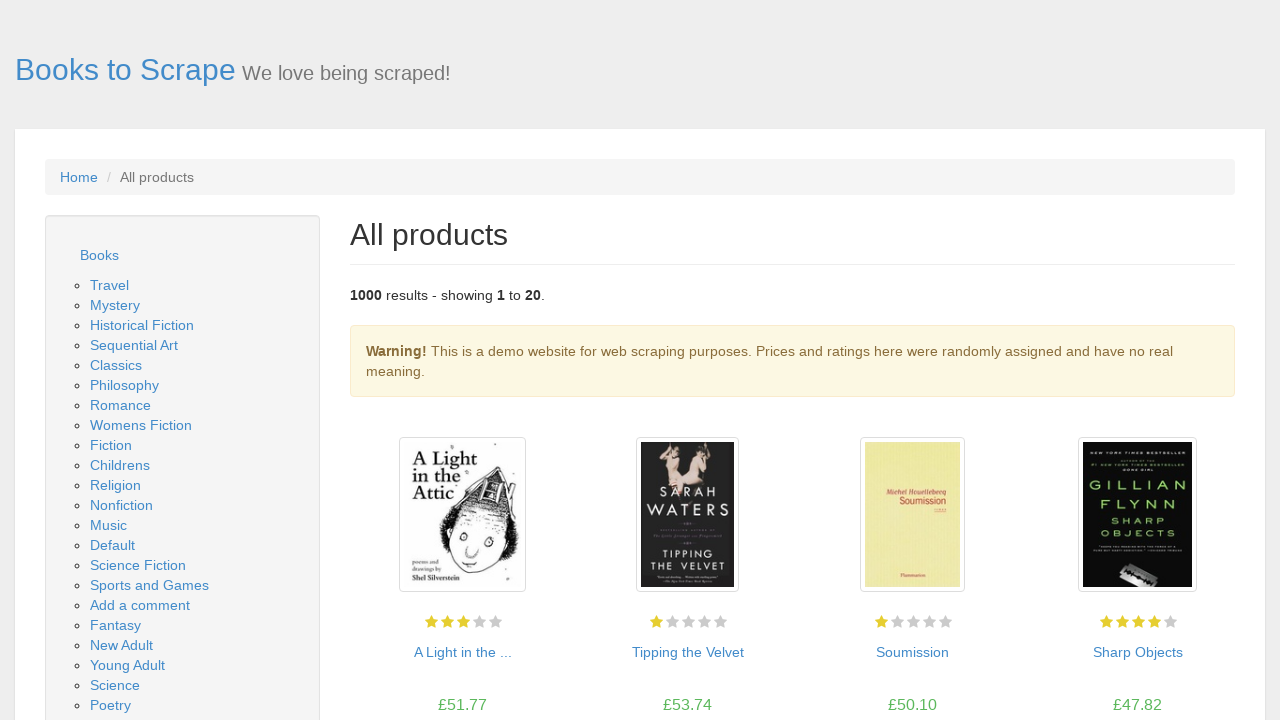

Navigated to books.toscrape.com
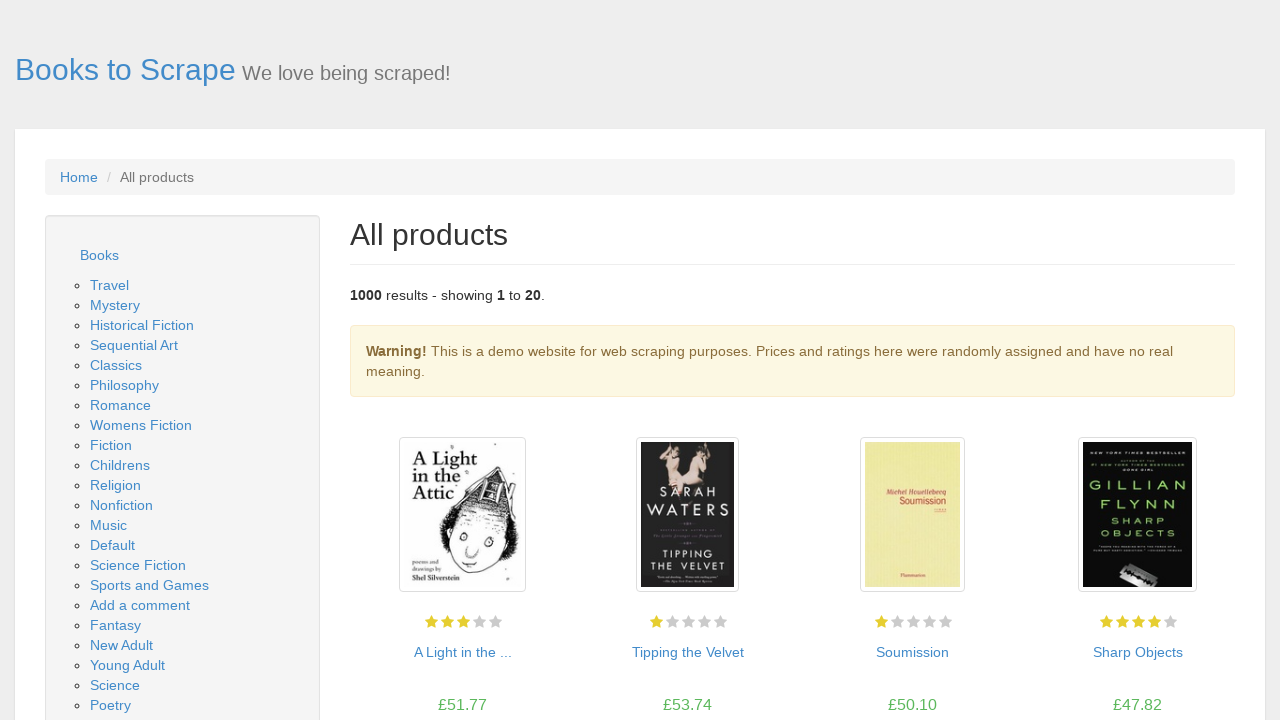

Clicked on the Humor category link at (112, 360) on text=Humor
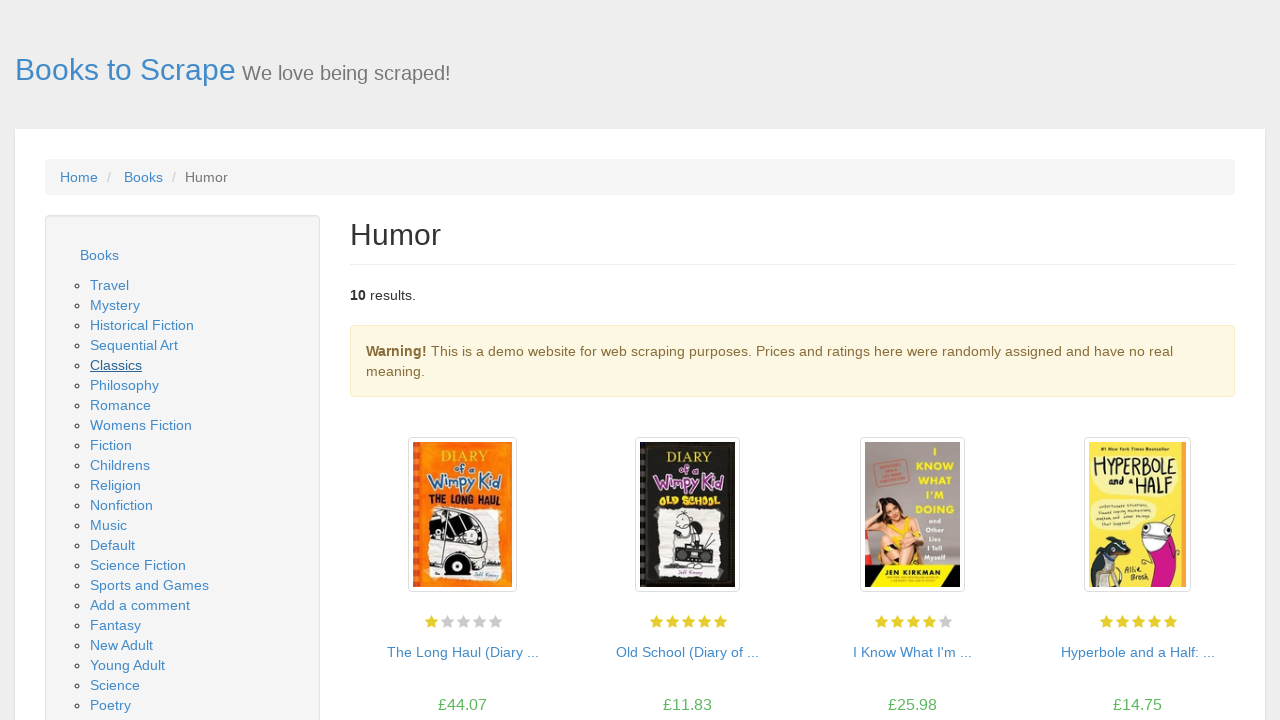

Book products loaded on the category page
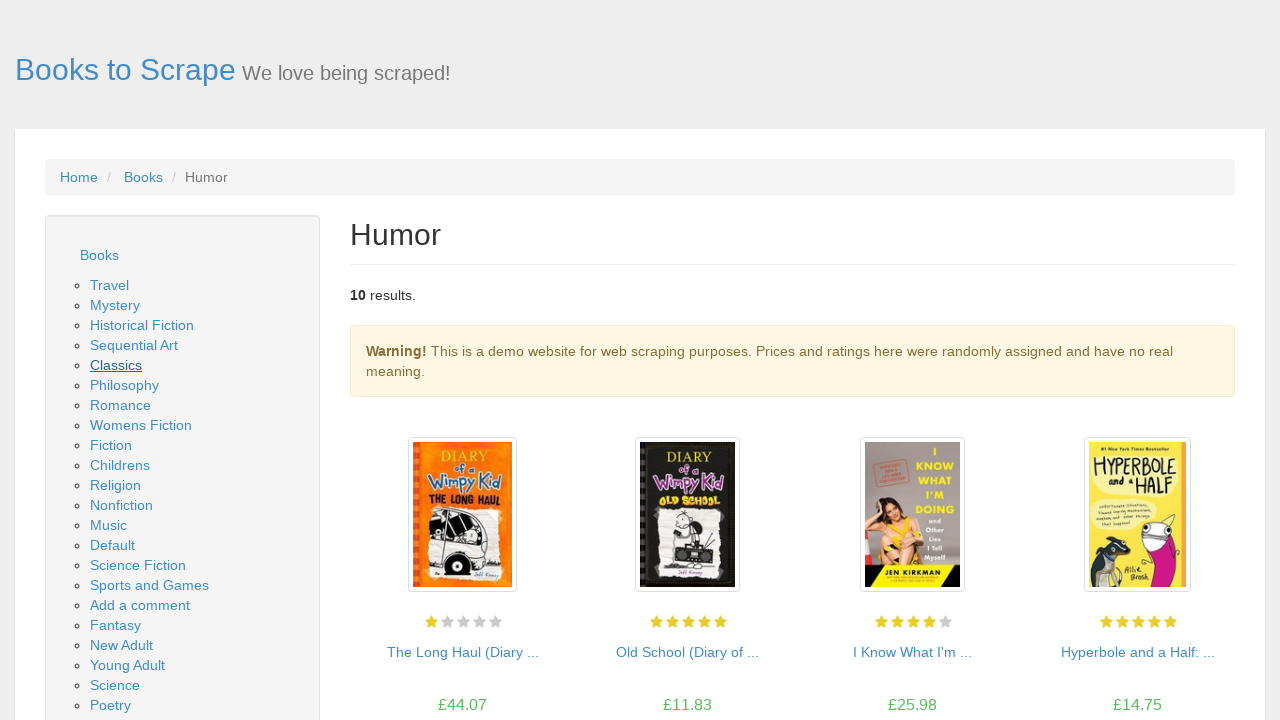

Verified book title elements are present
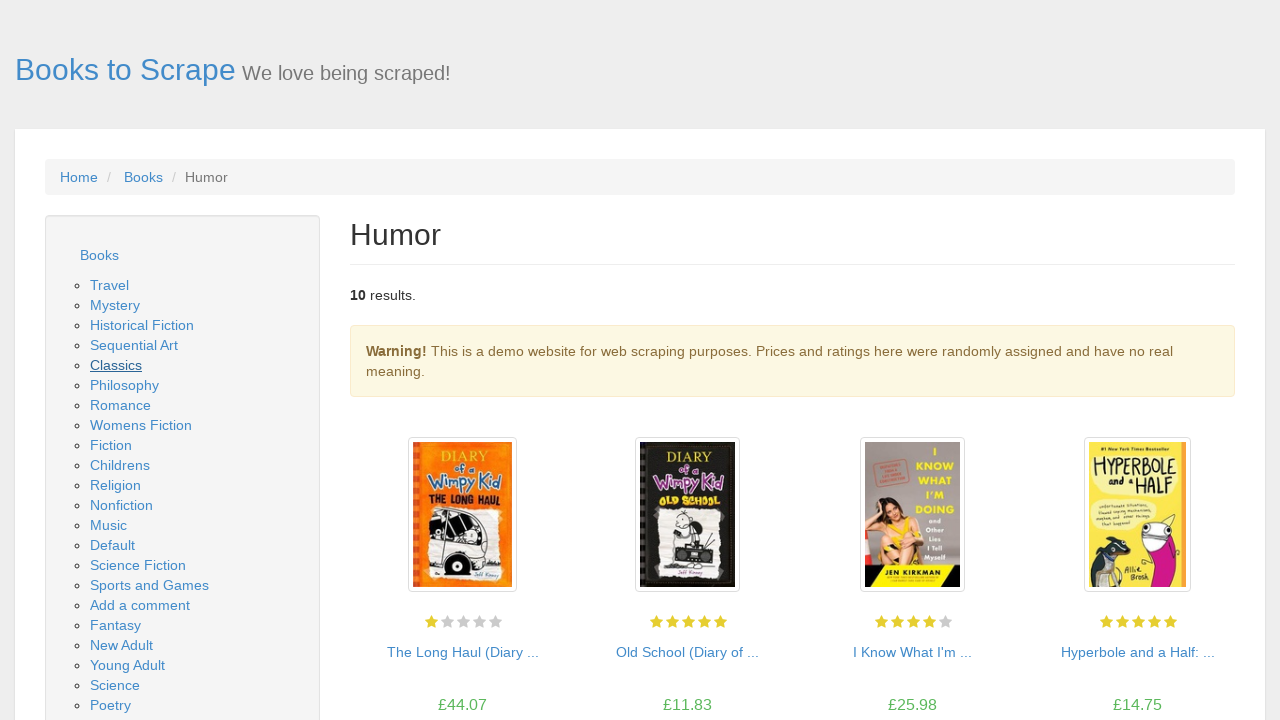

Verified book price elements are present
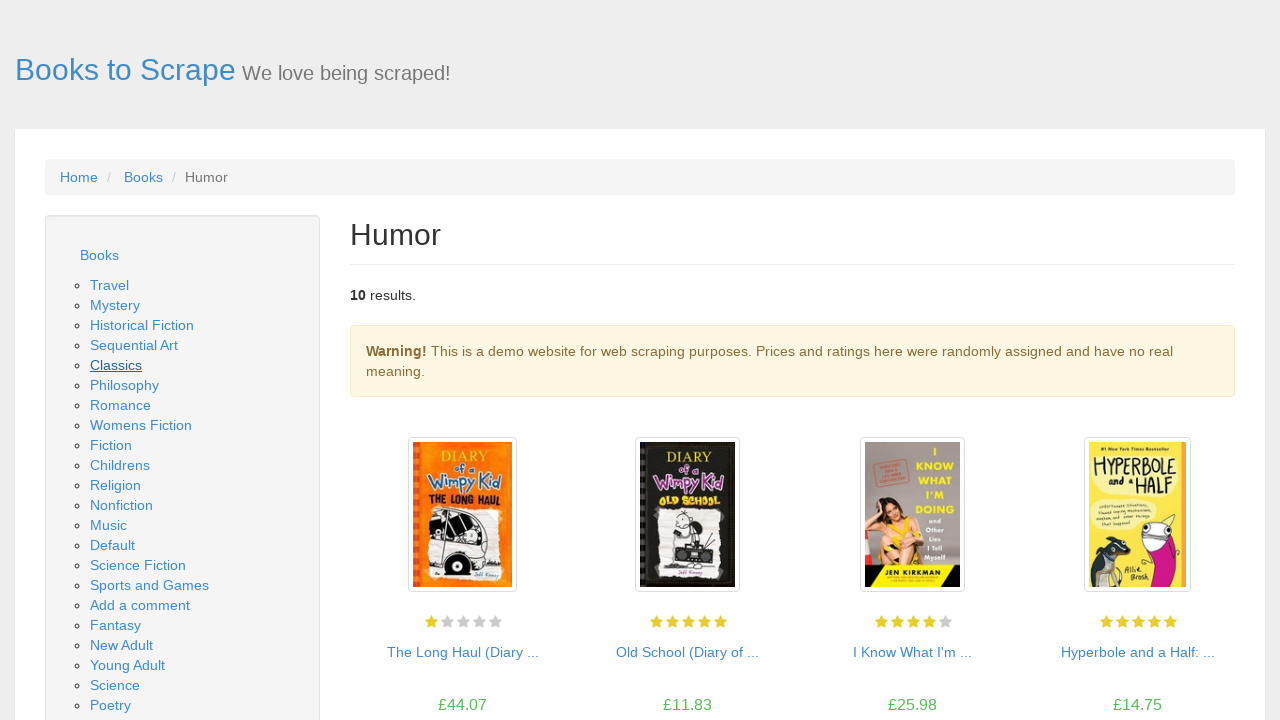

Verified book stock availability elements are present
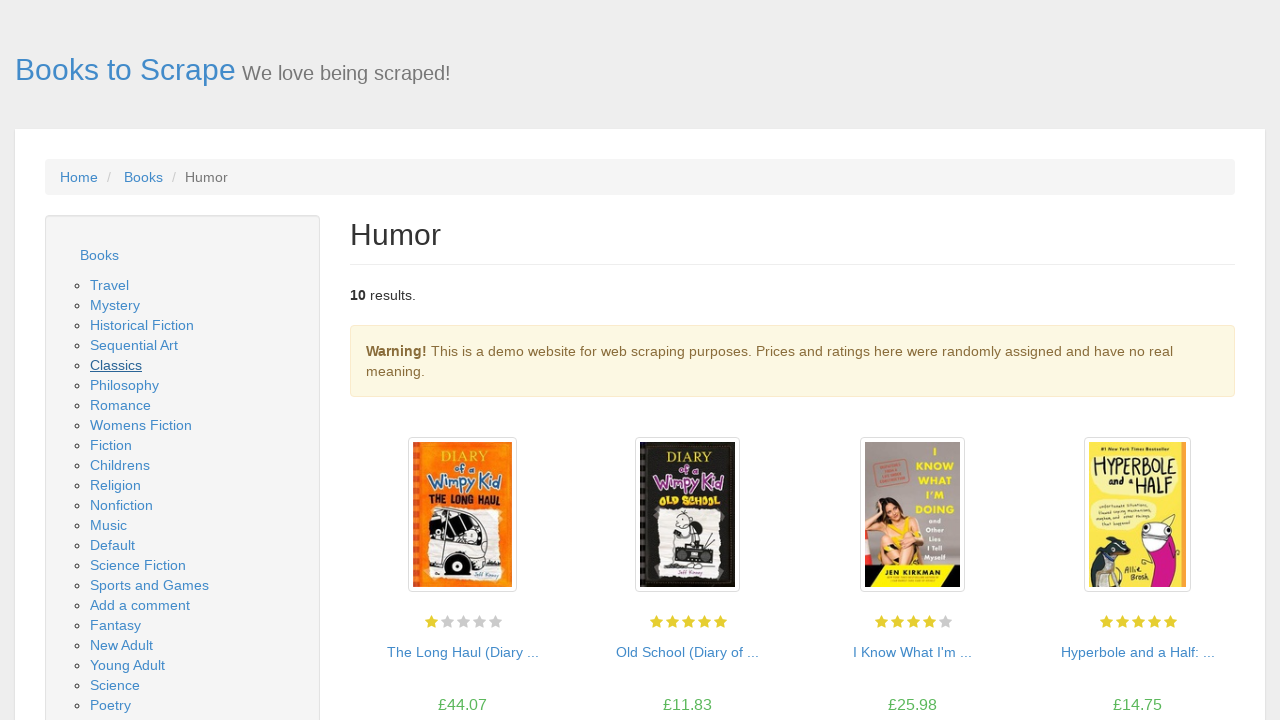

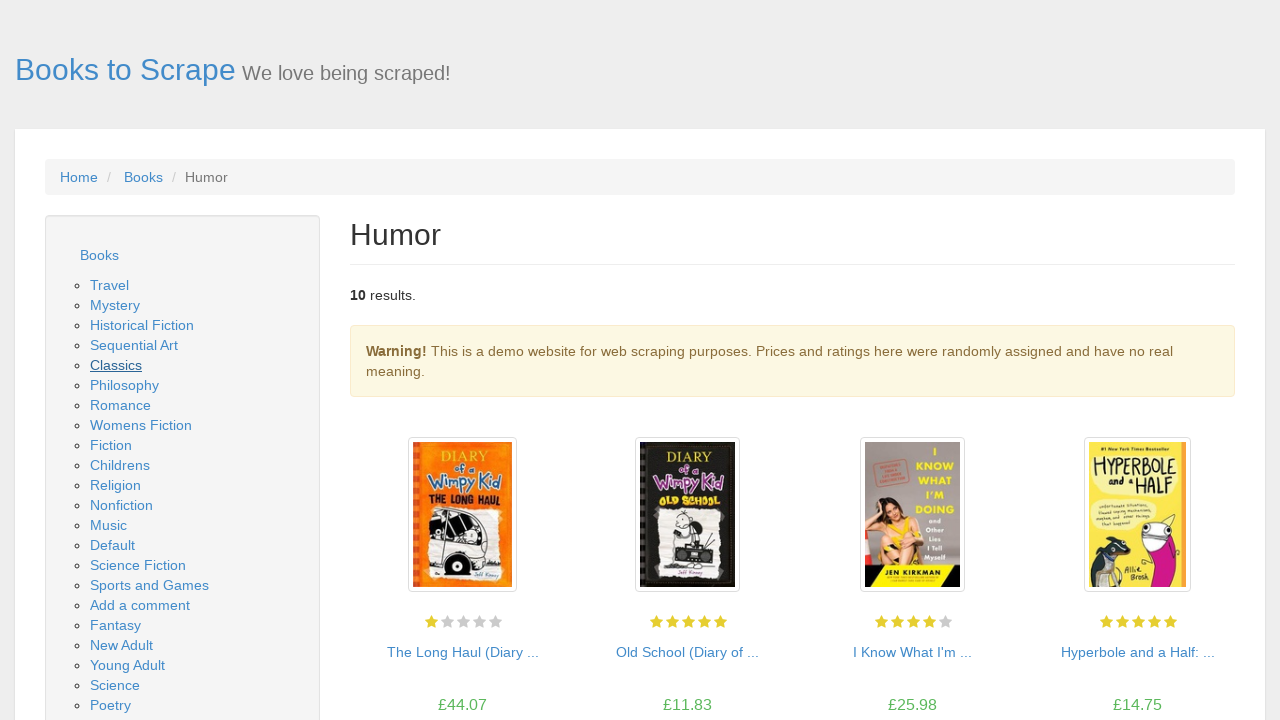